Navigates to a registration form page and verifies that all form elements (social title, first name, last name, email, password, show button, and birthdate) are present on the page

Starting URL: https://mystore-testlab.coderslab.pl/index.php?controller=authentication&create_account=1

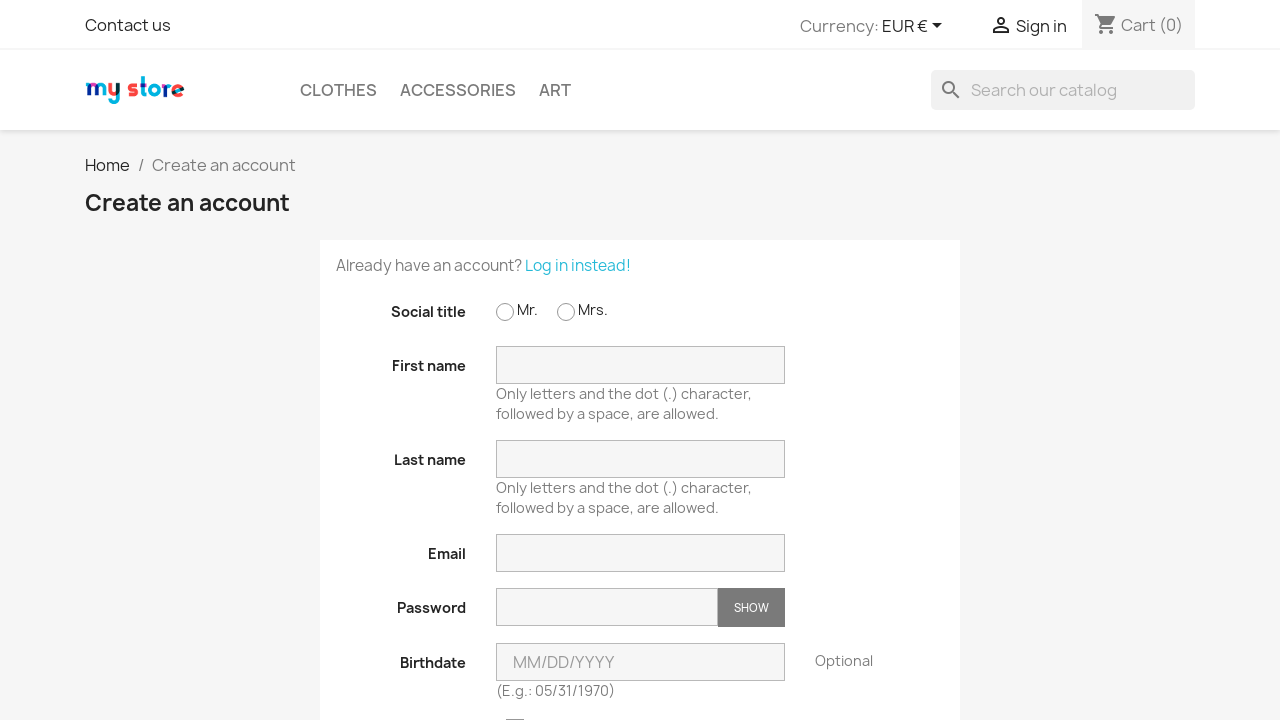

Navigated to registration form page
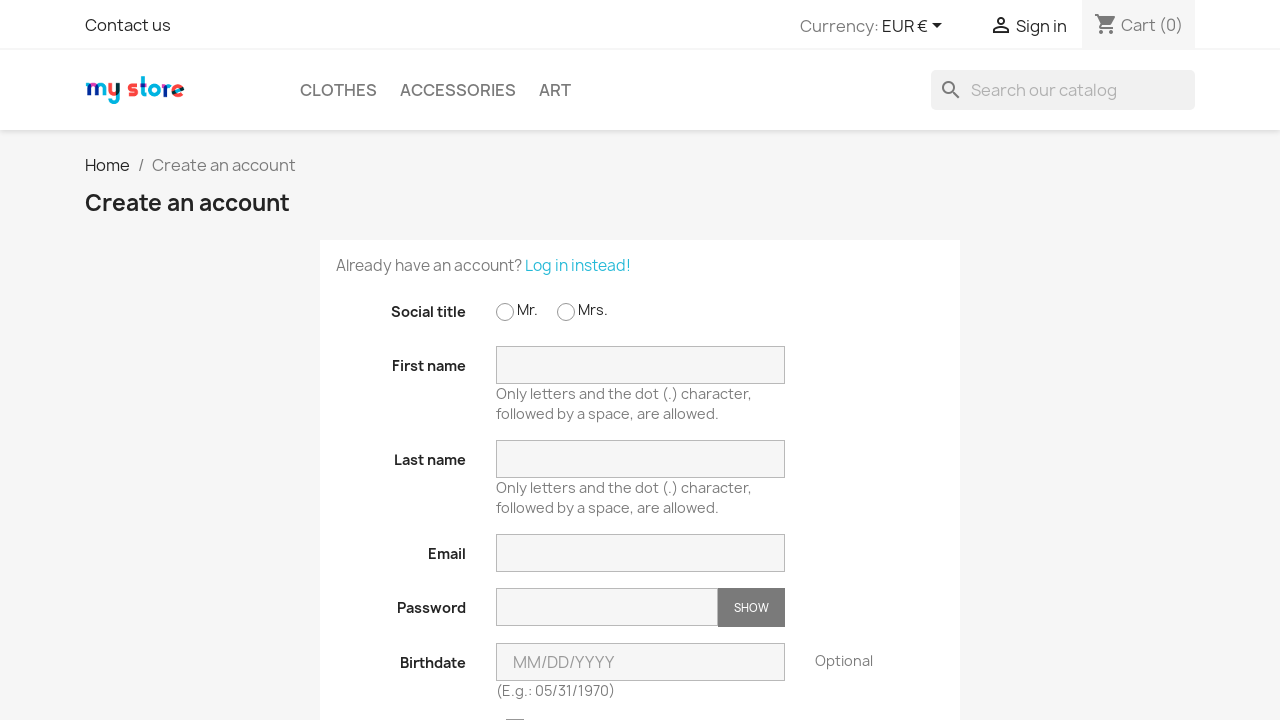

Social title radio button is present
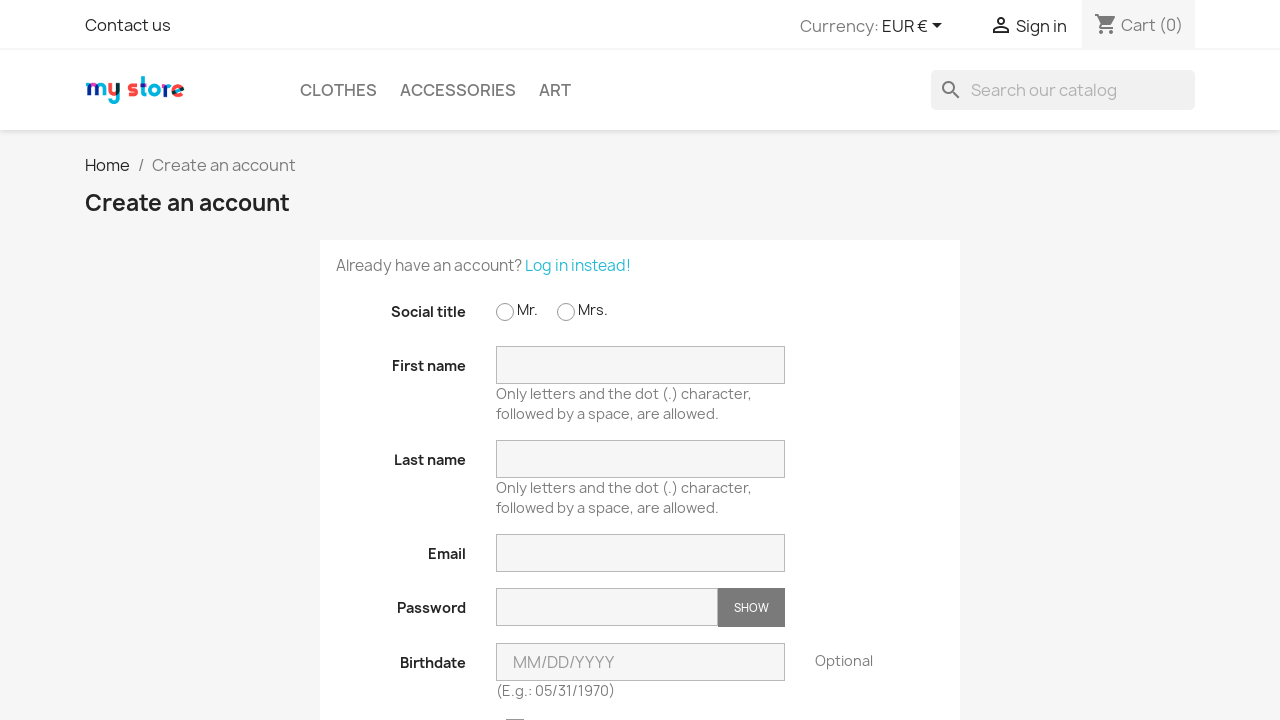

First name field is present
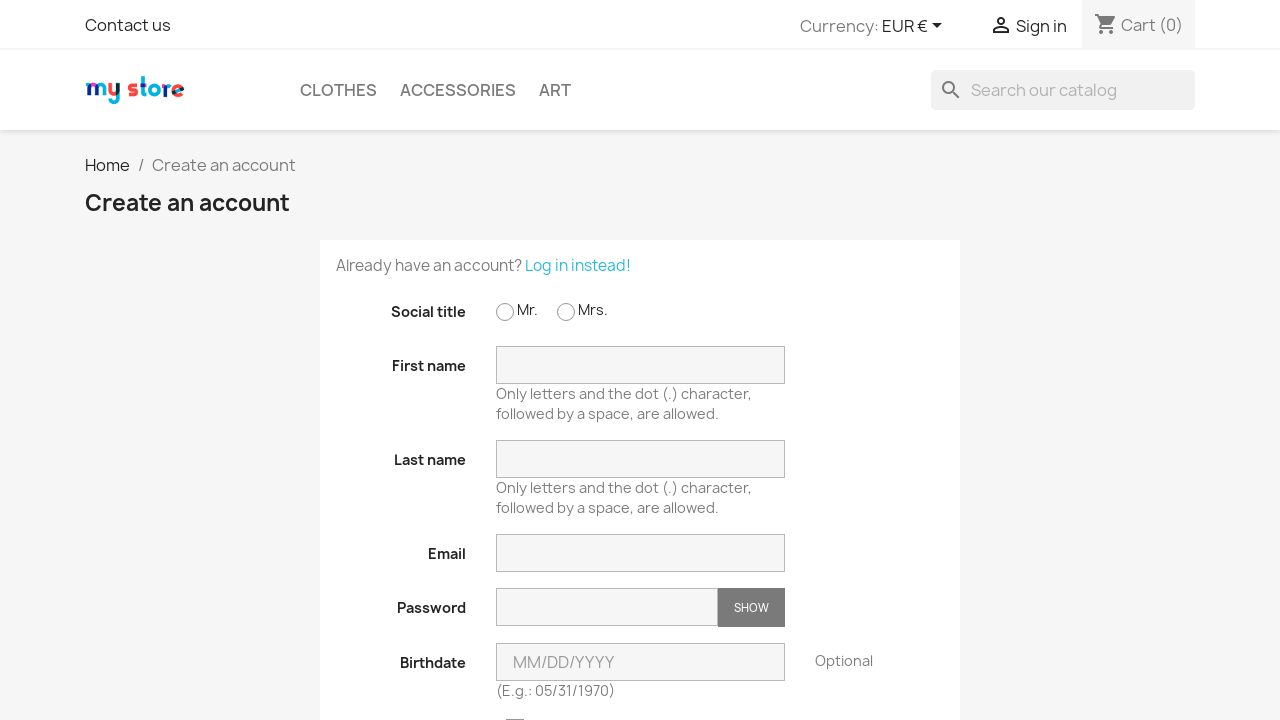

Last name field is present
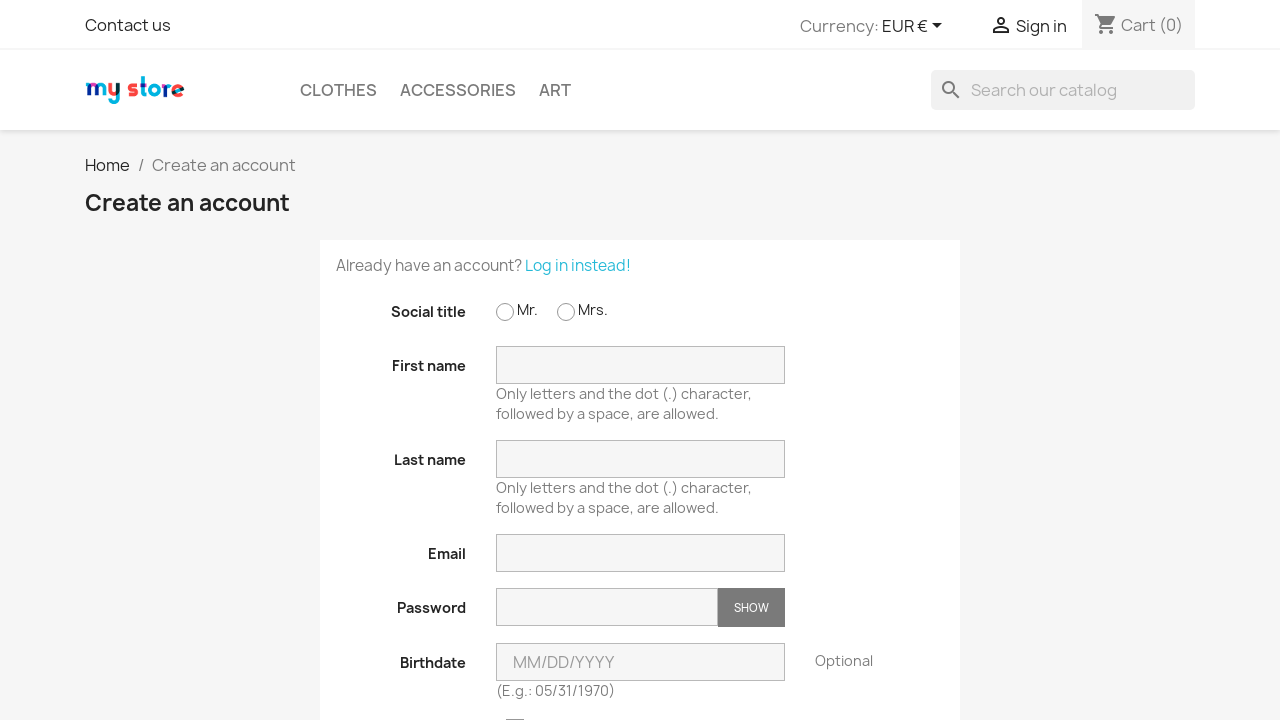

Email field is present
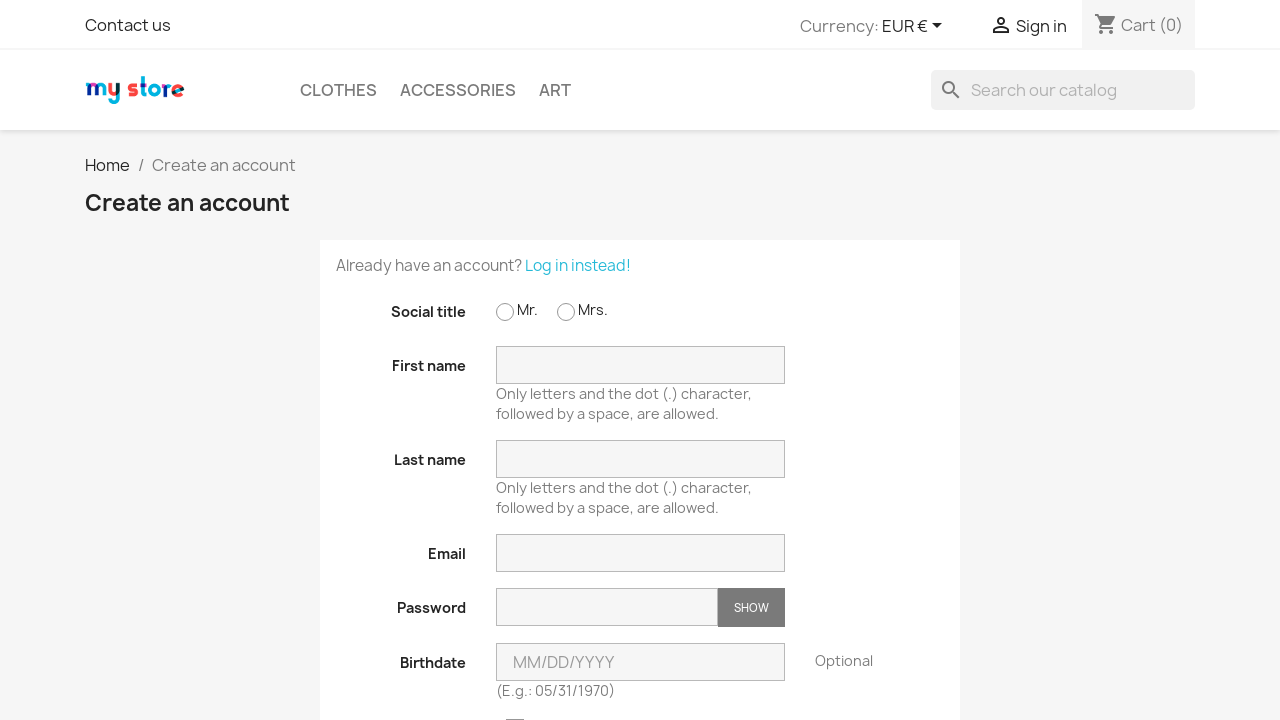

Password field is present
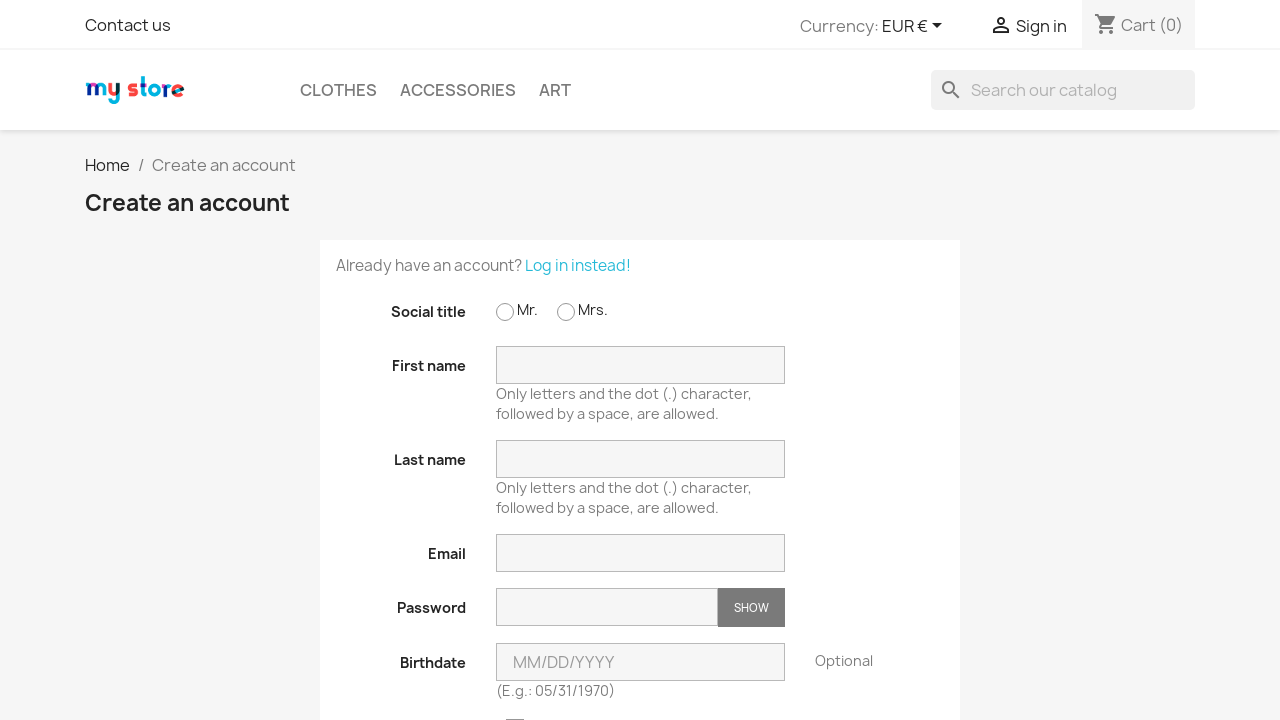

Show password button is present
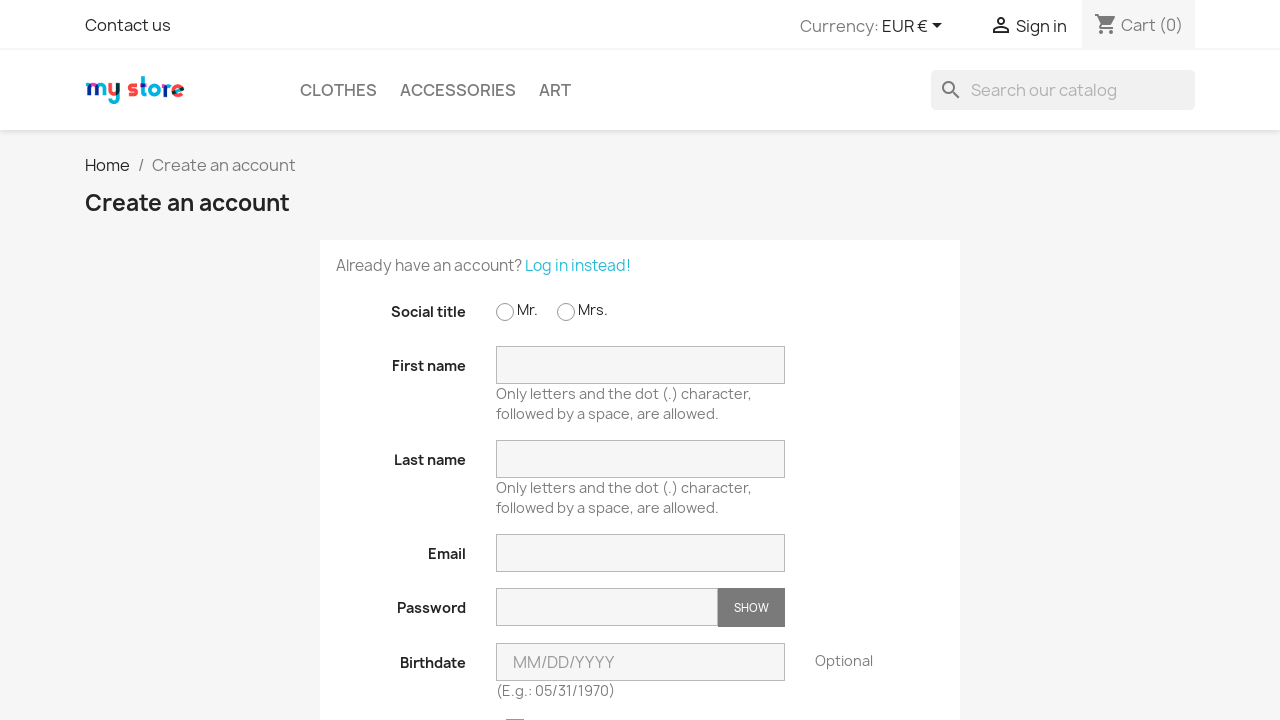

Birthdate field is present
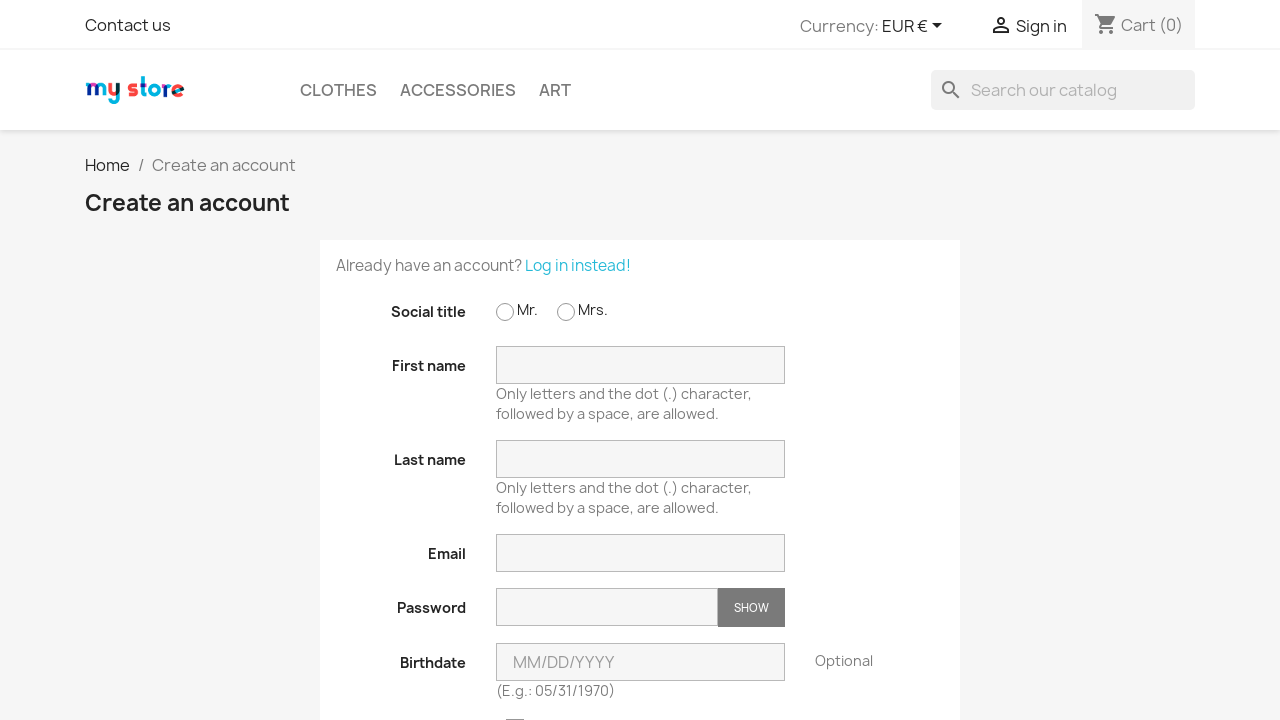

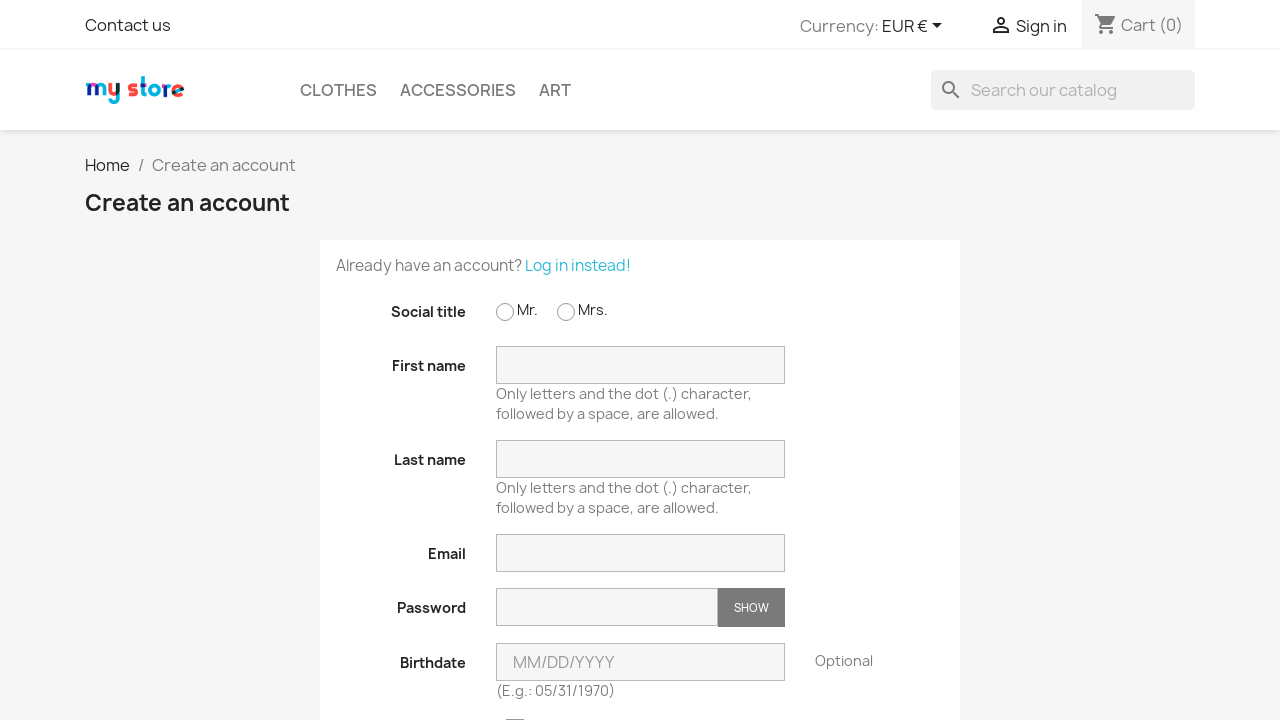